Tests the user registration form on ParaBank by filling out all required fields including personal information, address, and account credentials.

Starting URL: https://parabank.parasoft.com/parabank/register.htm

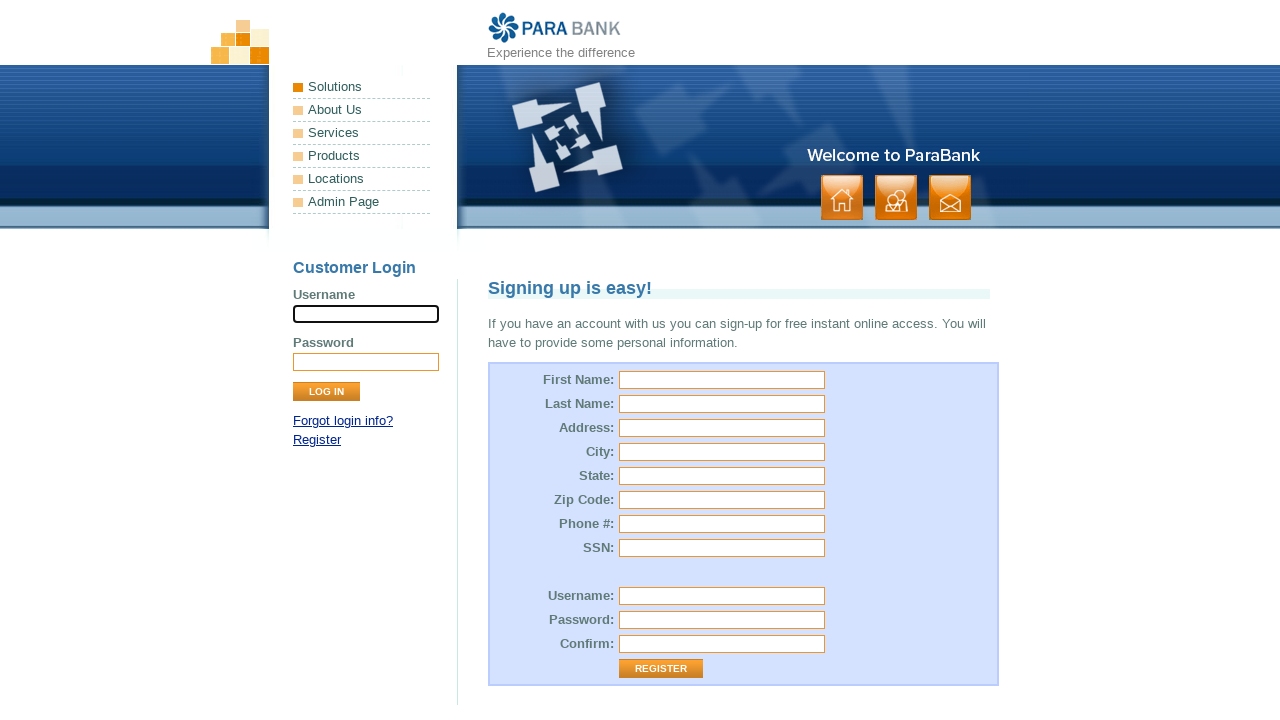

Filled first name field with 'Axel' on input[name='customer.firstName']
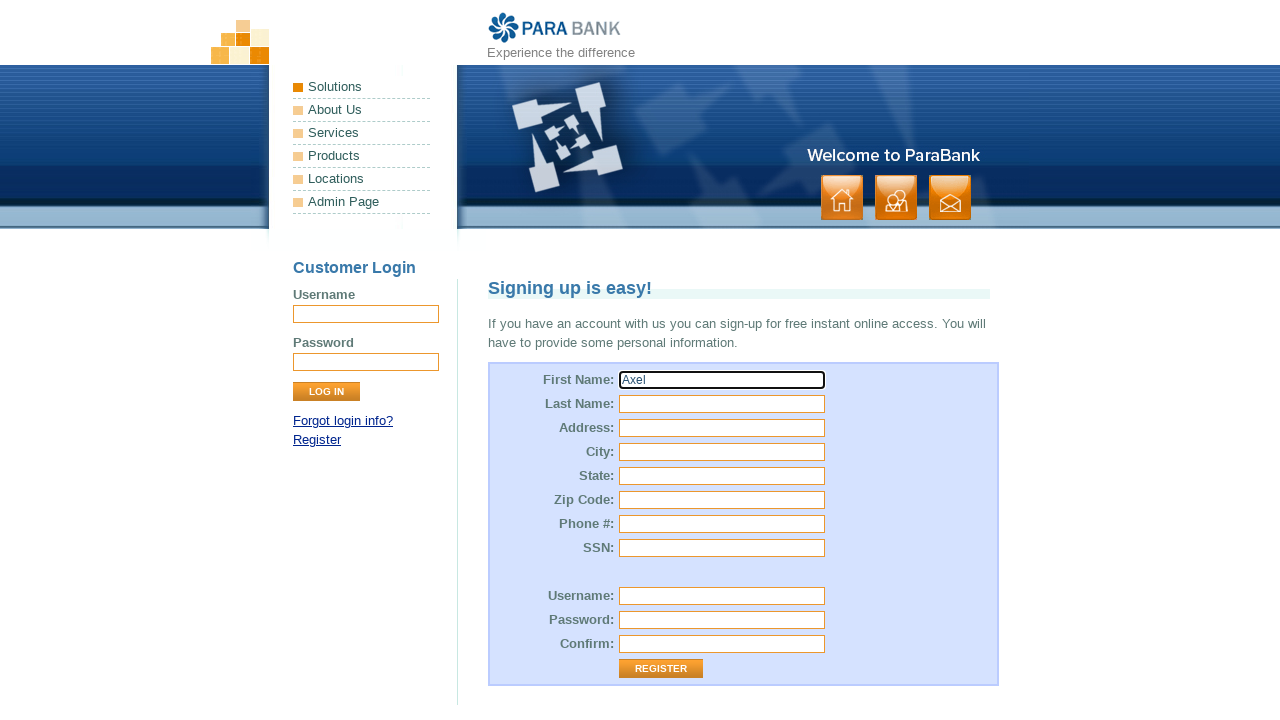

Filled last name field with 'Moraga' on input[name='customer.lastName']
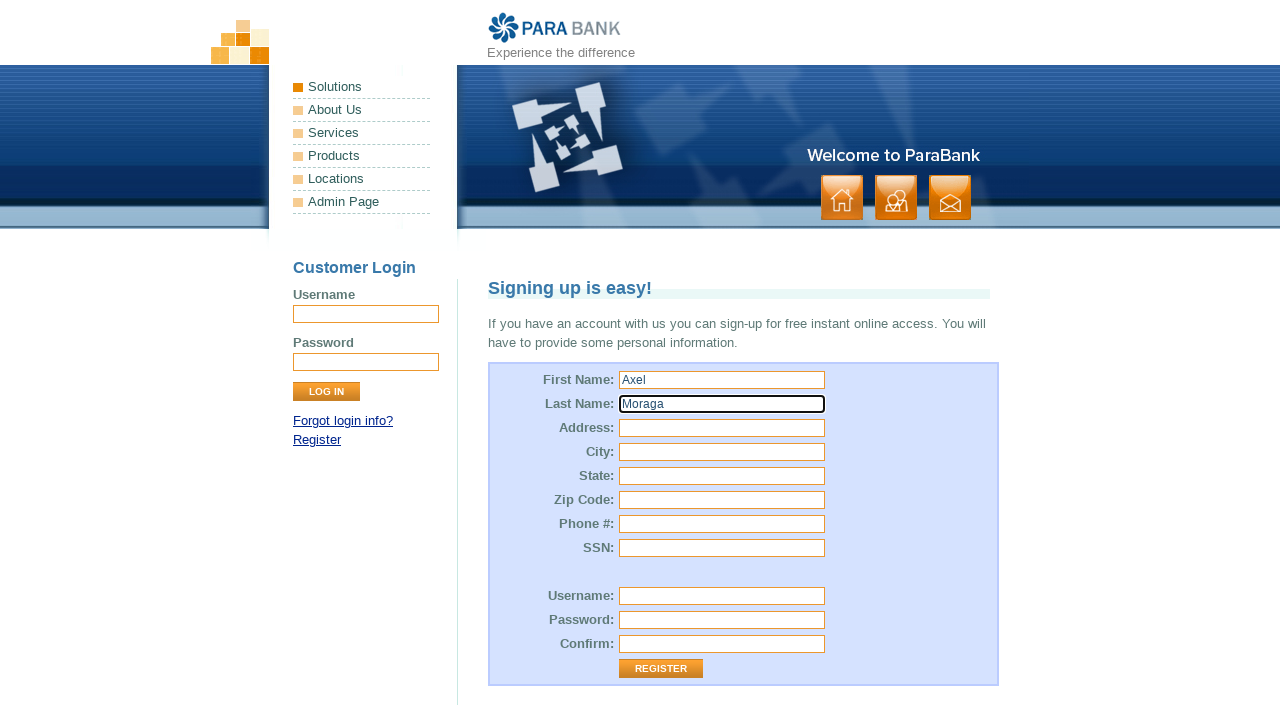

Filled street address field with '3730 Bethesda Highway' on #customer\.address\.street
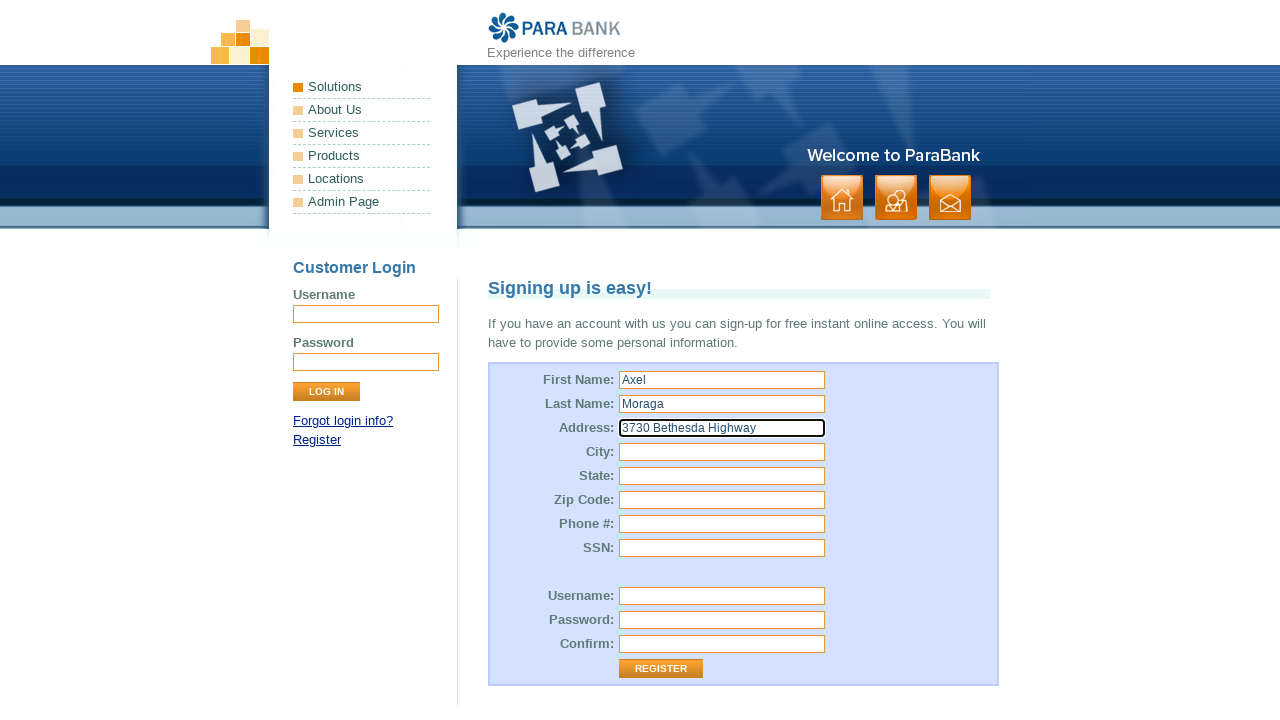

Filled city field with 'Lorton' on #customer\.address\.city
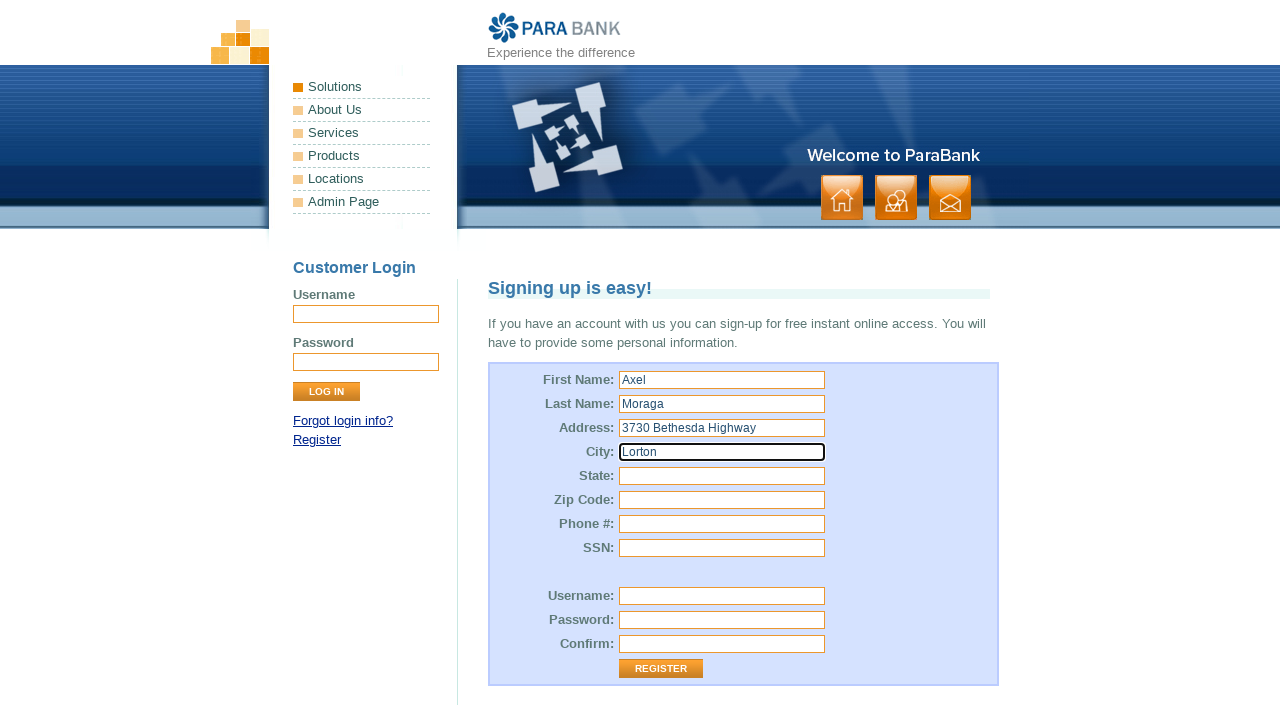

Filled state field with 'Virginia' on #customer\.address\.state
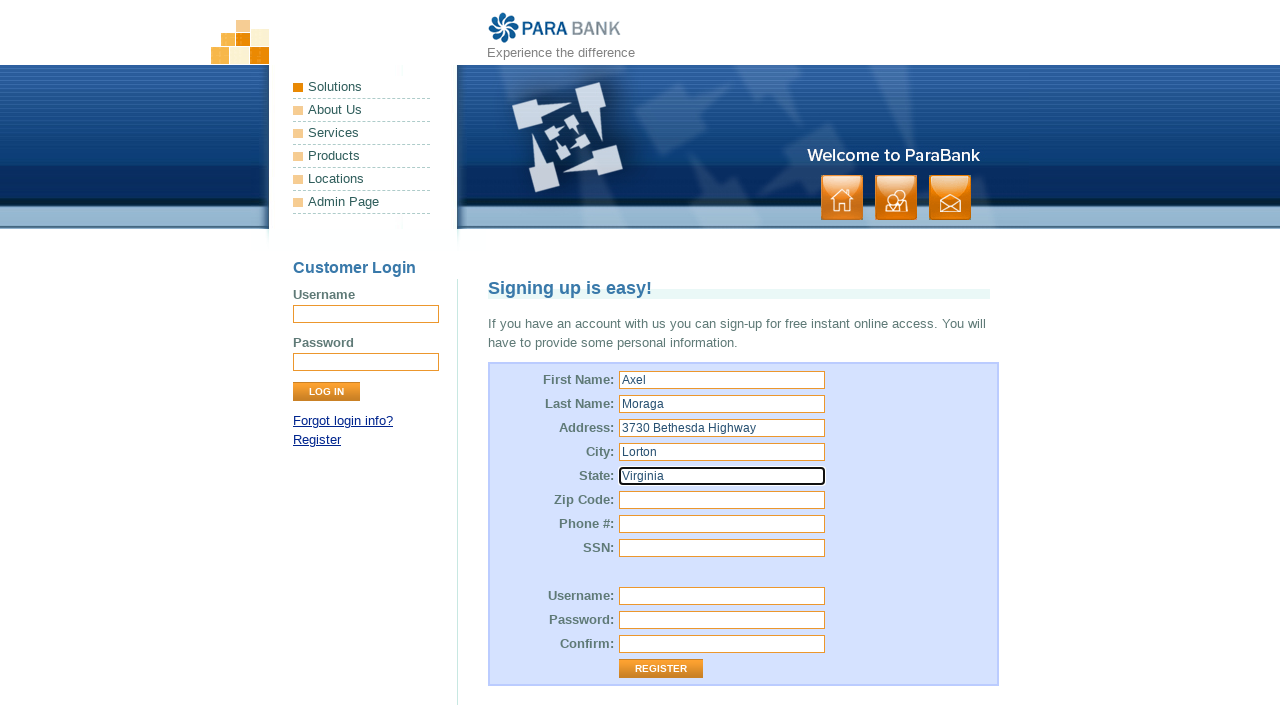

Filled zip code field with '22206' on input[name='customer.address.zipCode']
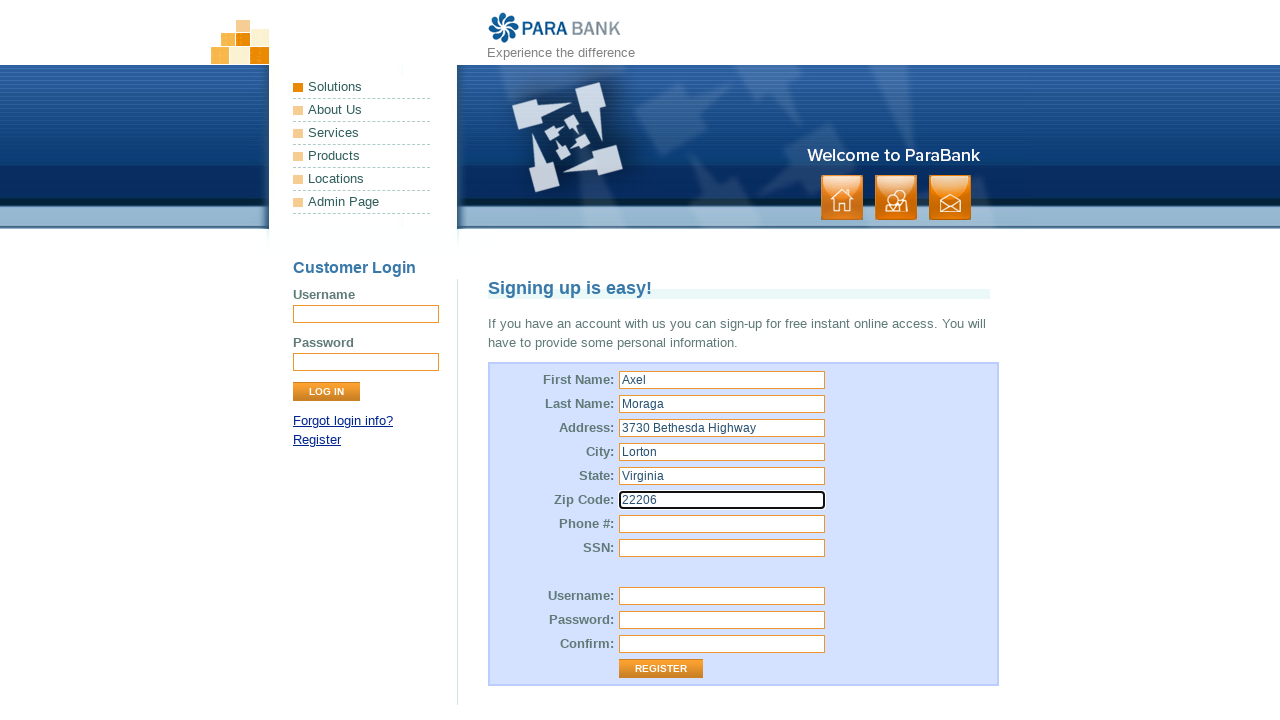

Filled phone number field with '123-456-7890' on input[name='customer.phoneNumber']
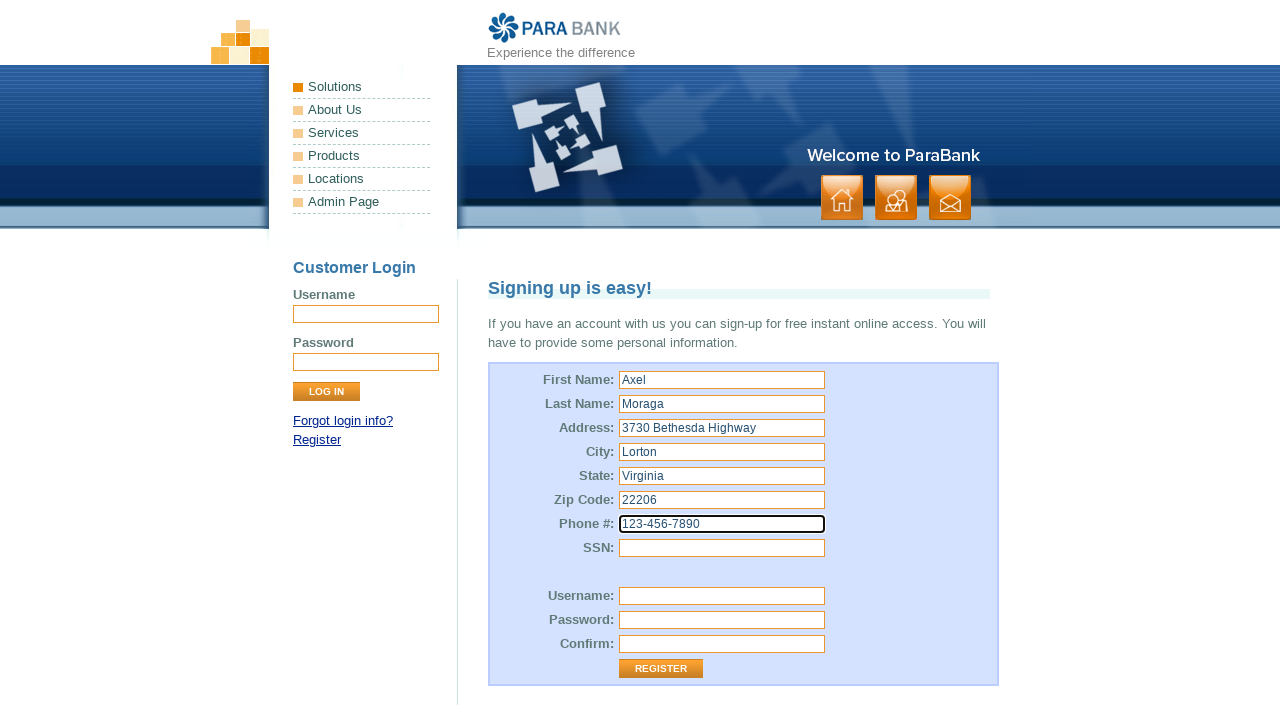

Filled SSN field with '12345' on #customer\.ssn
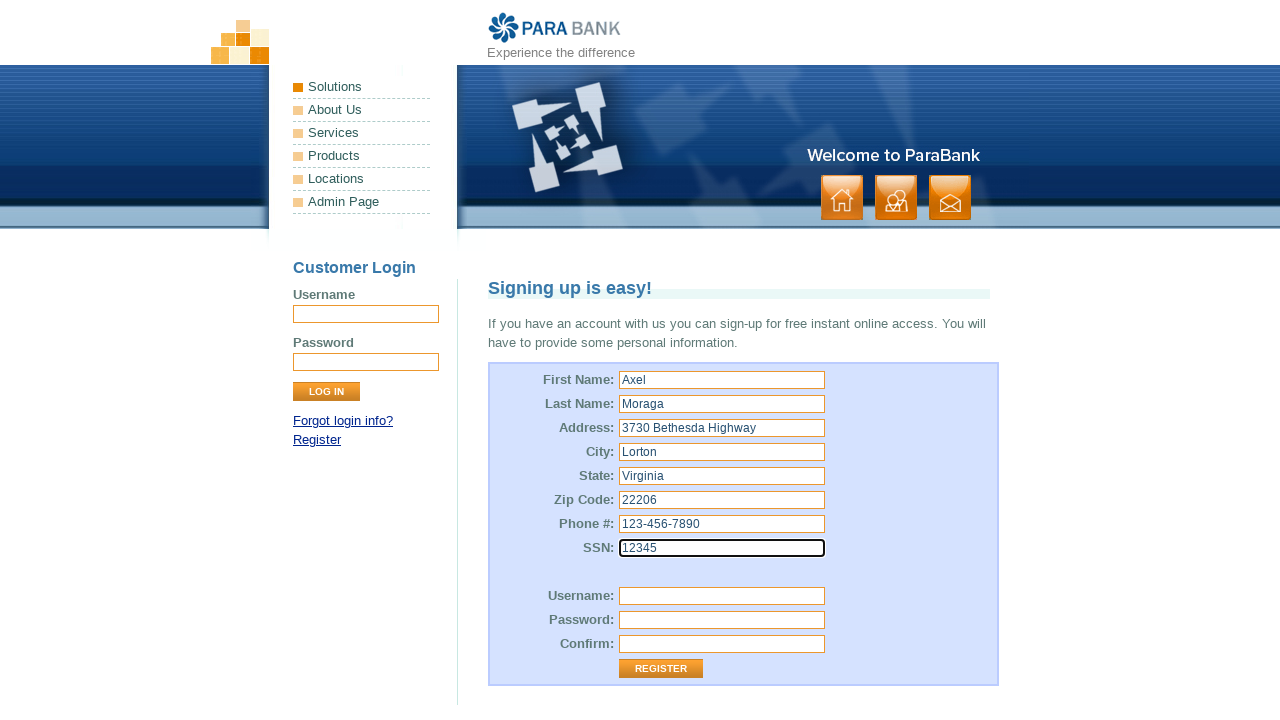

Filled username field with 'testuser_7829' on #customer\.username
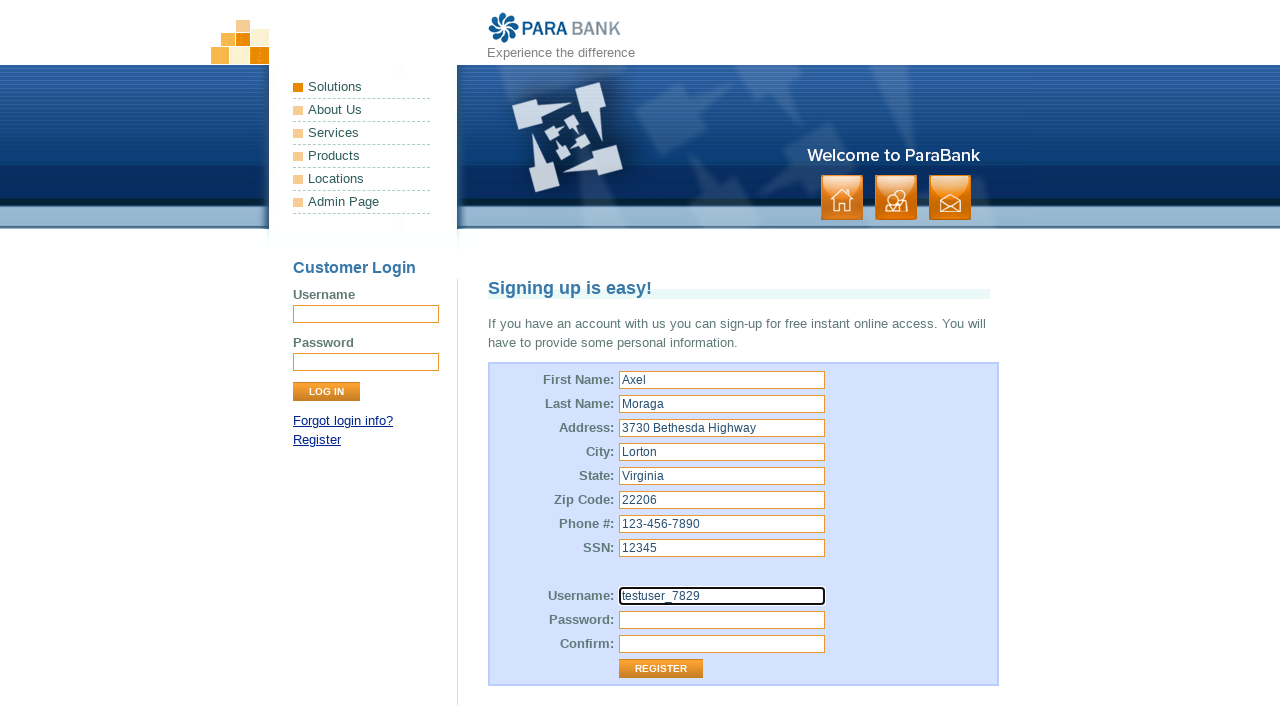

Filled password field with 'TestPass456!' on input[name='customer.password']
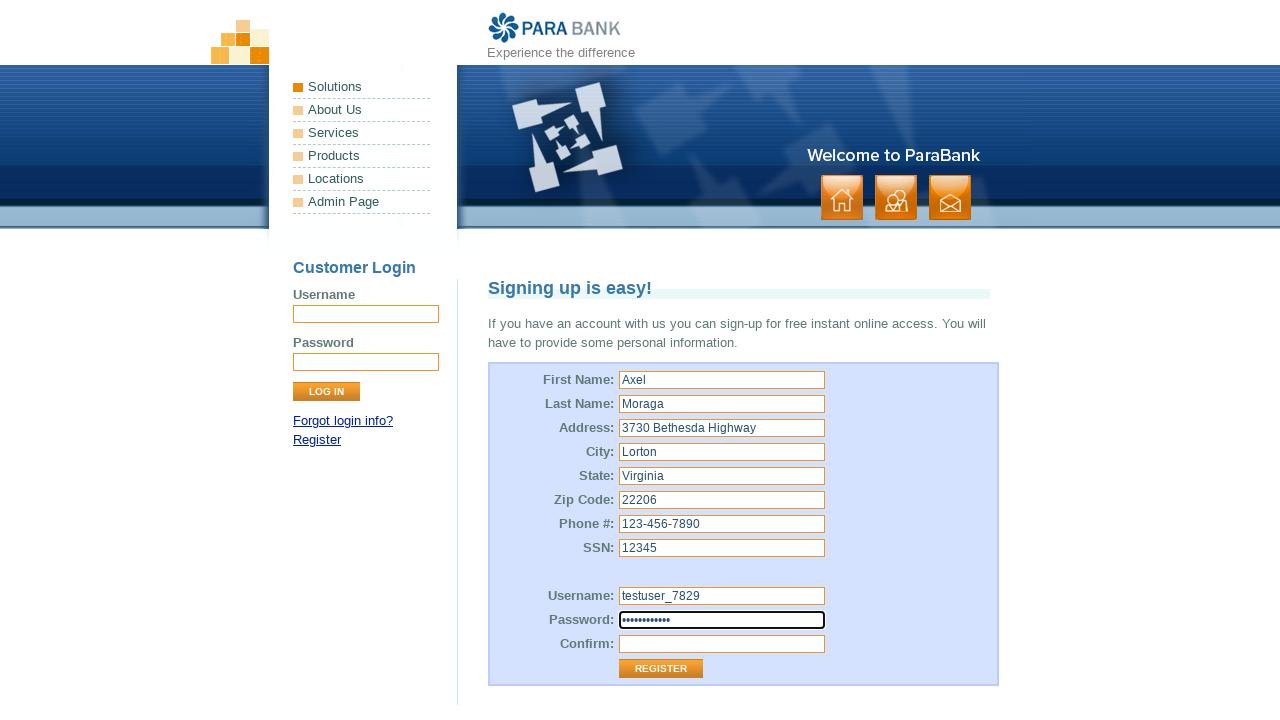

Filled password confirmation field with 'TestPass456!' on #repeatedPassword
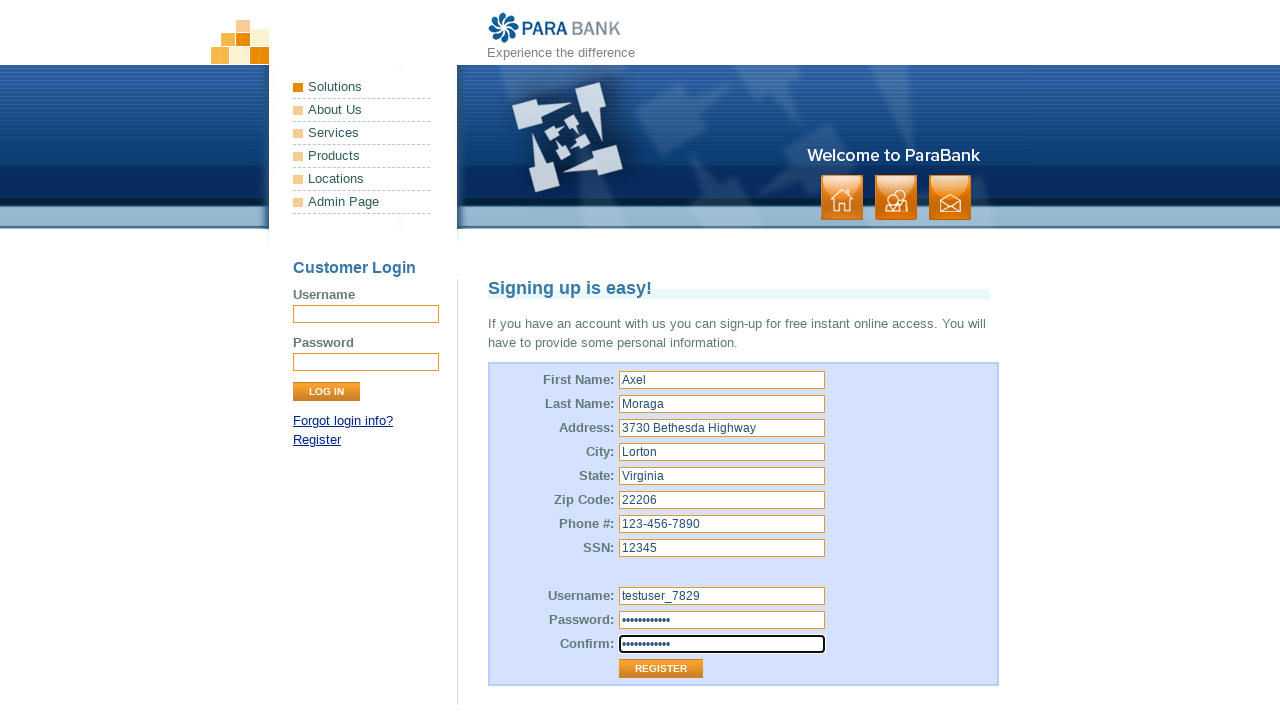

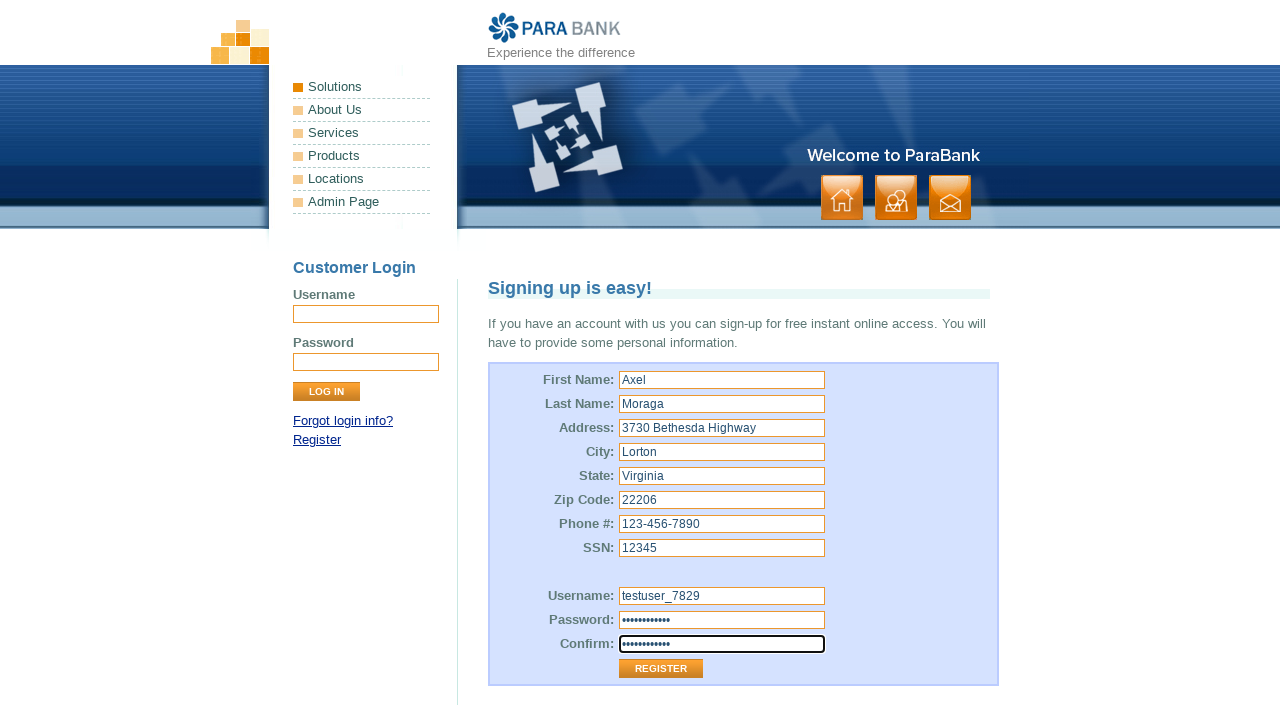